Tests handling of a confirmation alert by clicking a button to trigger the alert and accepting it

Starting URL: https://demoqa.com/alerts

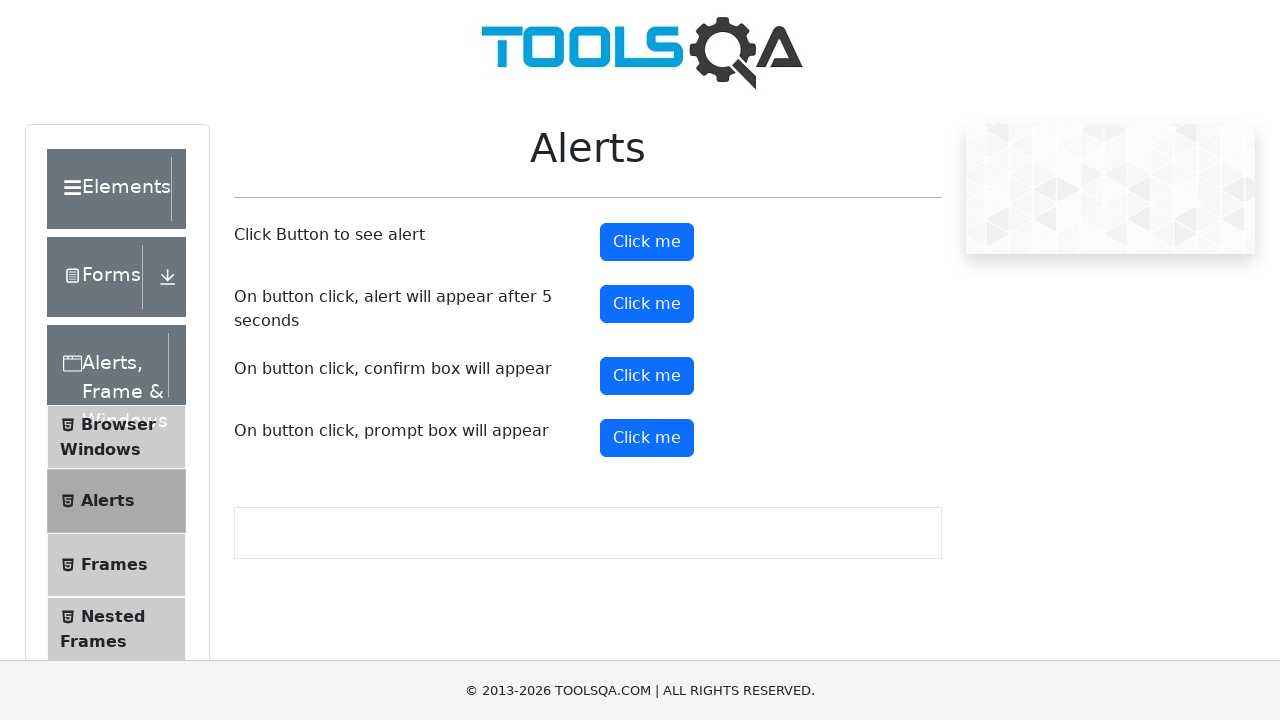

Clicked confirmation alert button at (647, 376) on button#confirmButton
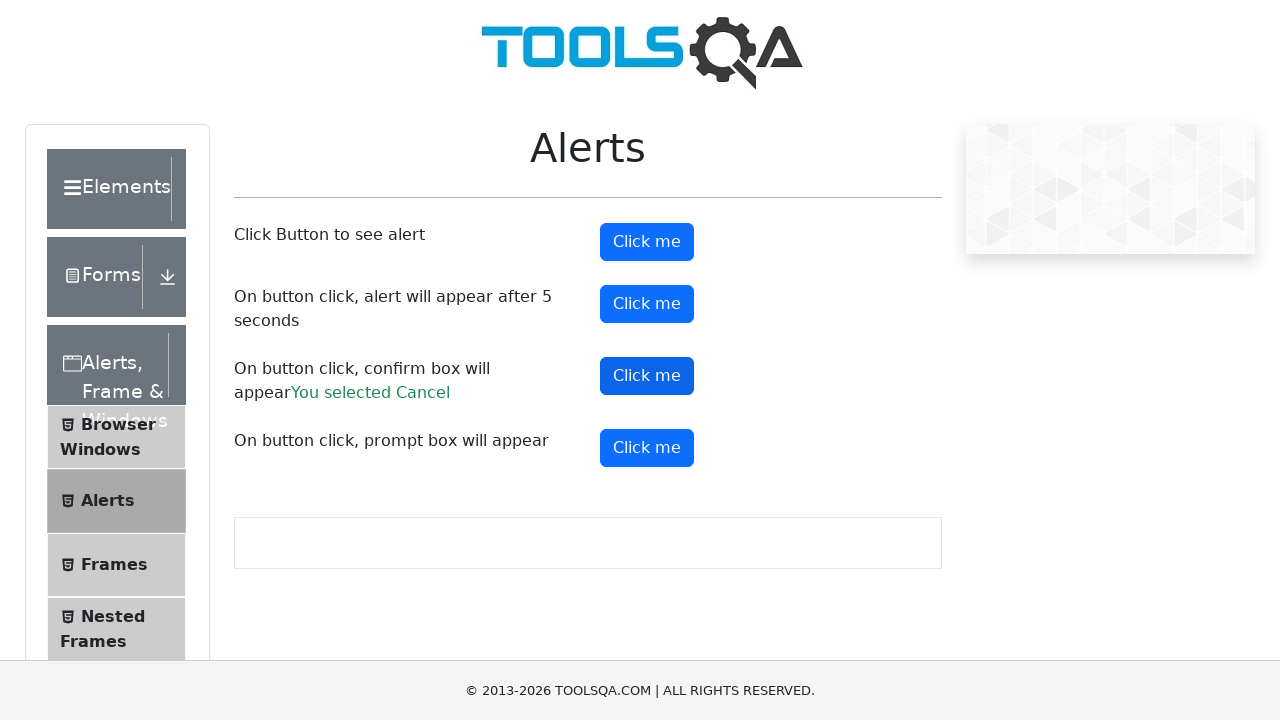

Set up dialog handler to accept confirmation alert
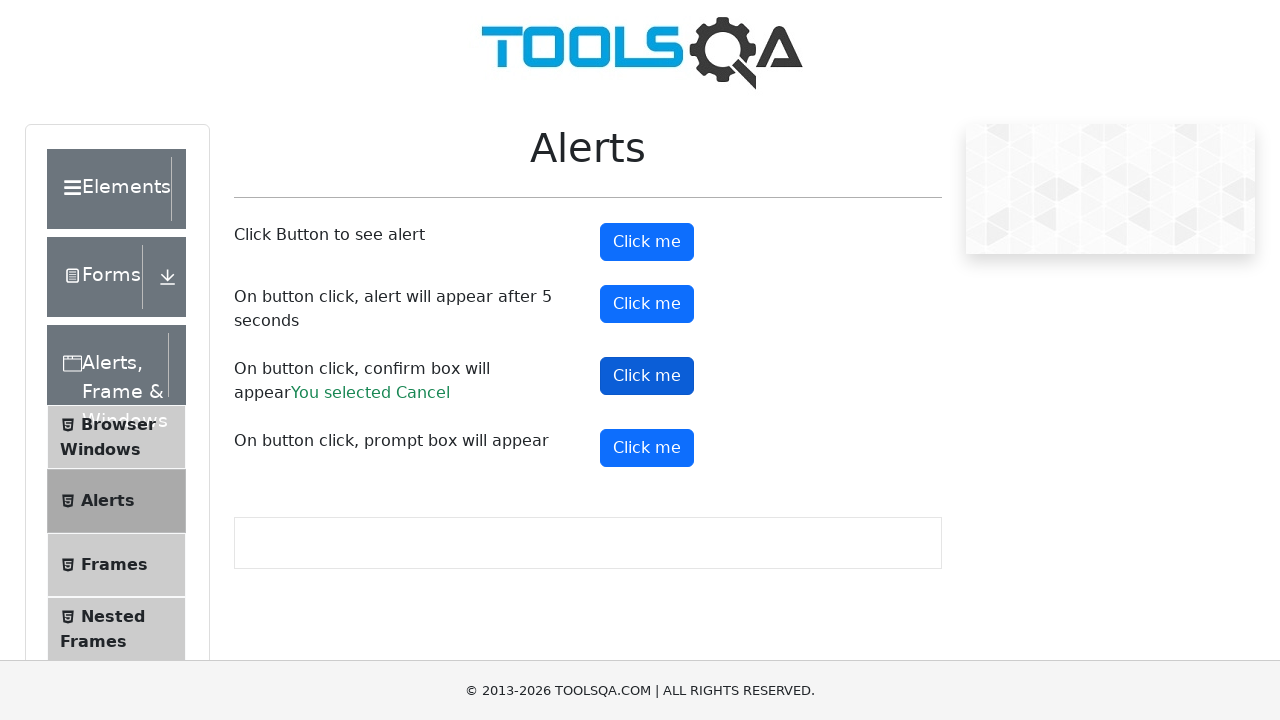

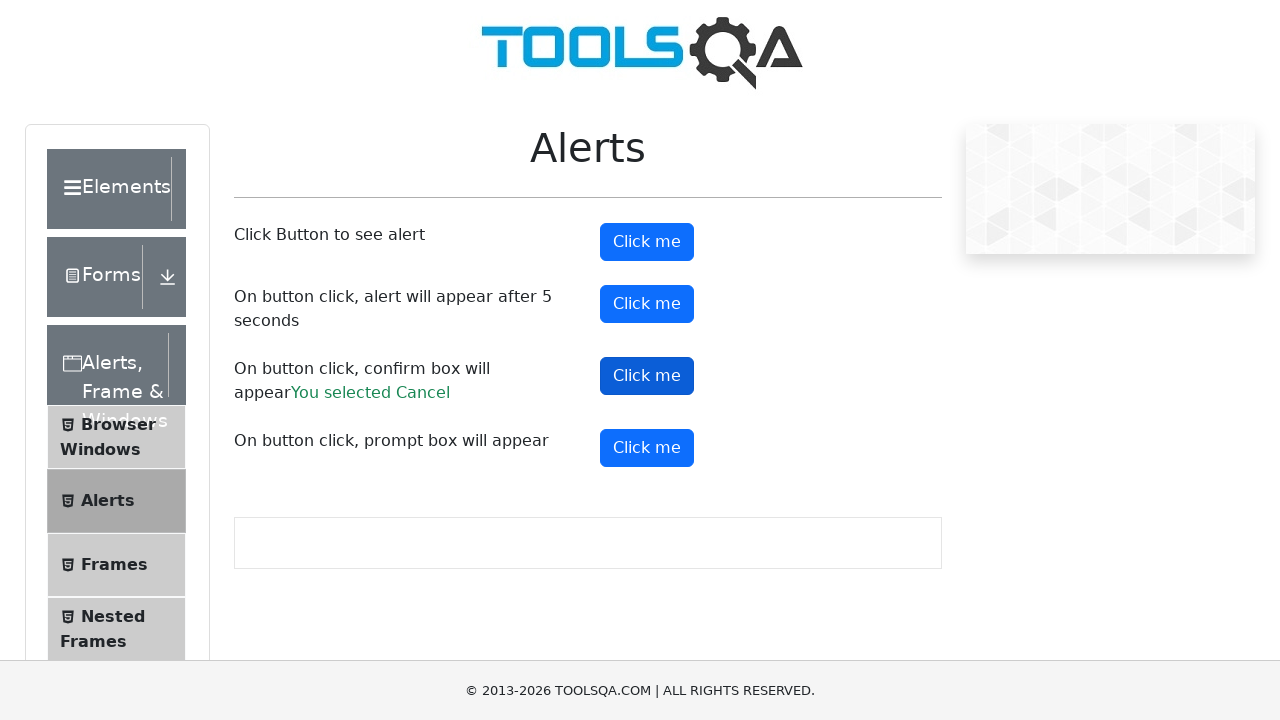